Navigates to Disney World attractions page and clicks on a specific attraction link

Starting URL: https://disneyworld.disney.go.com/attractions/#/sort=alpha/

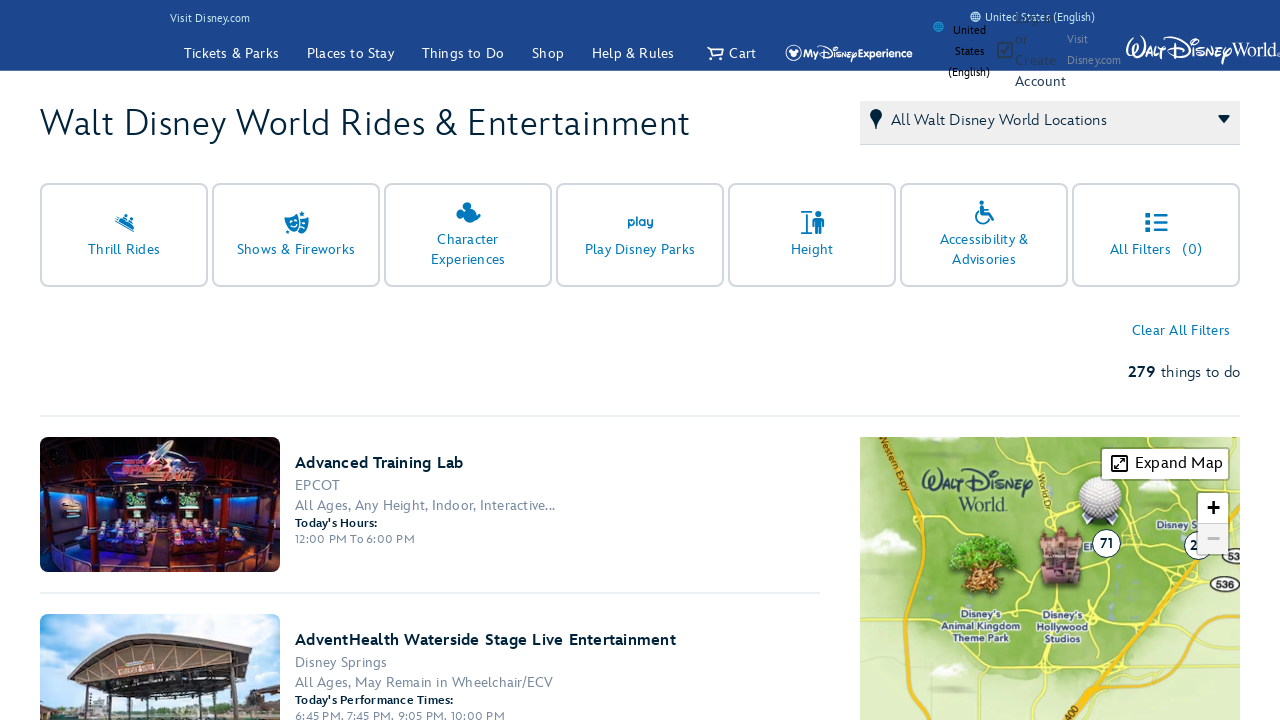

Clicked on the 'Advanced Training Lab' attraction link at (430, 505) on a:has-text('Advanced Training Lab')
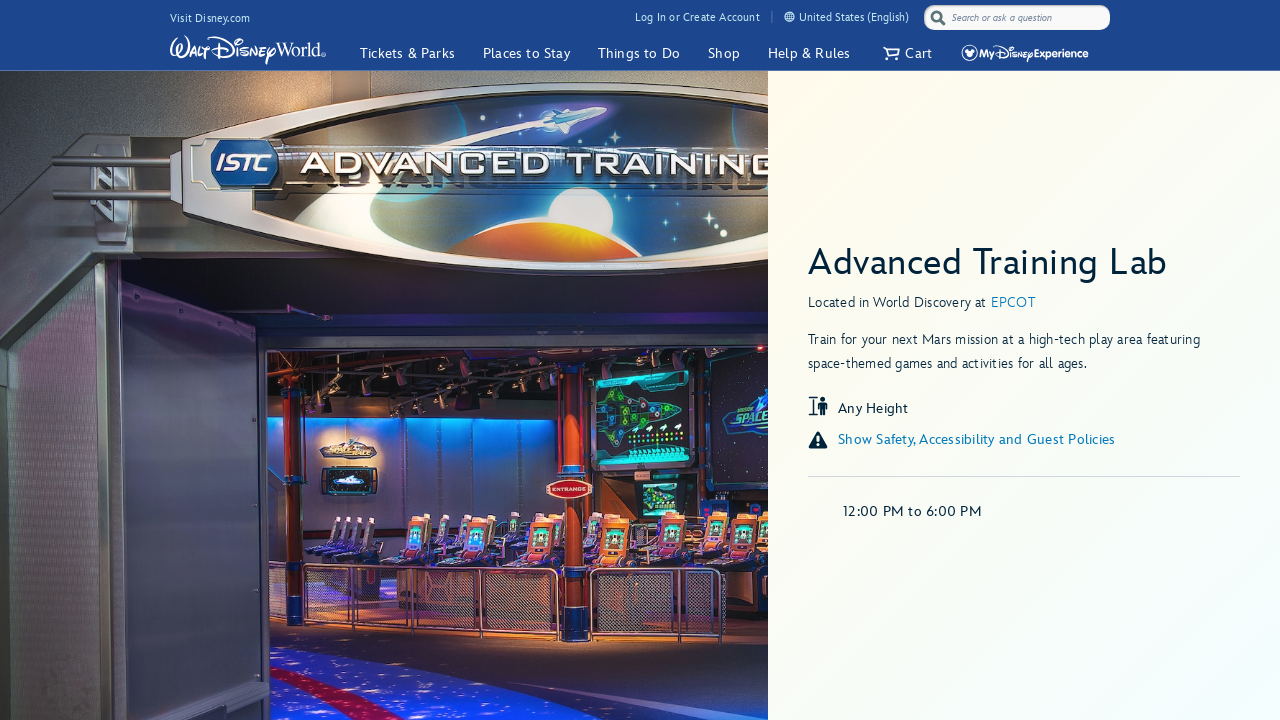

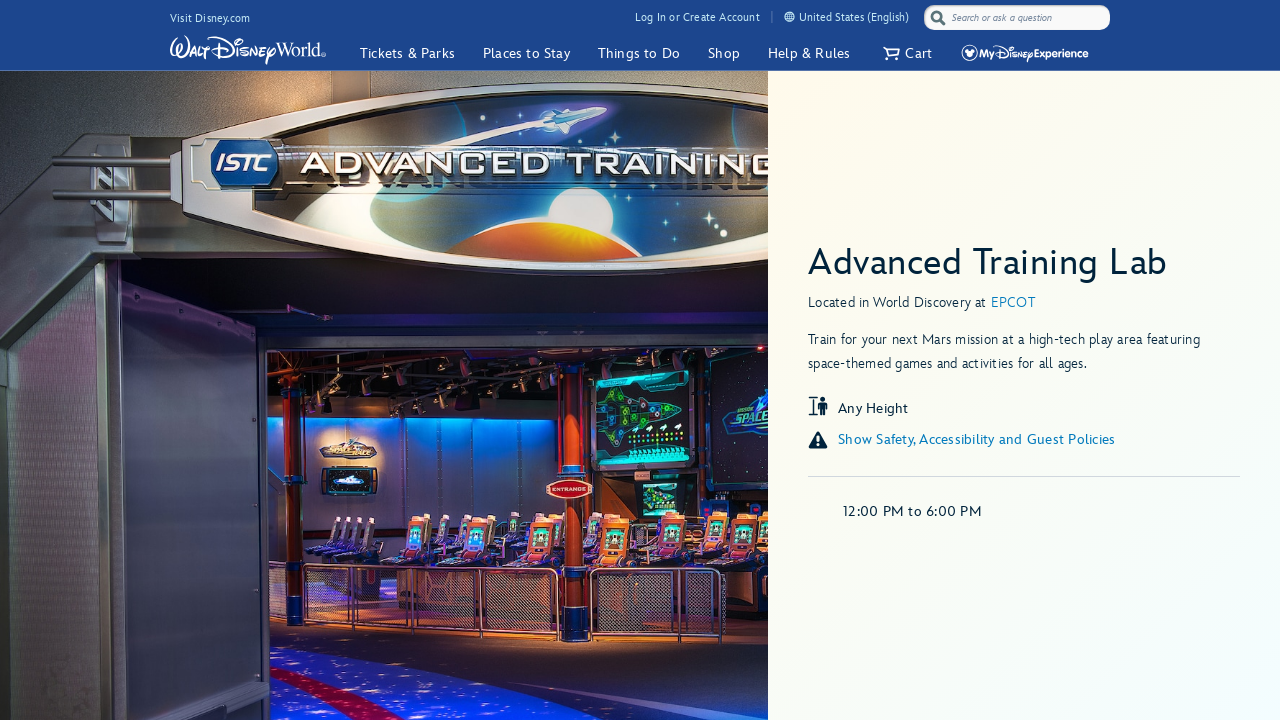